Navigates to OrangeHRM demo page, retrieves page information (title, URL), and clicks on the "OrangeHRM, Inc" link which opens a new browser window, then handles multiple windows.

Starting URL: https://opensource-demo.orangehrmlive.com/web/index.php/auth/login

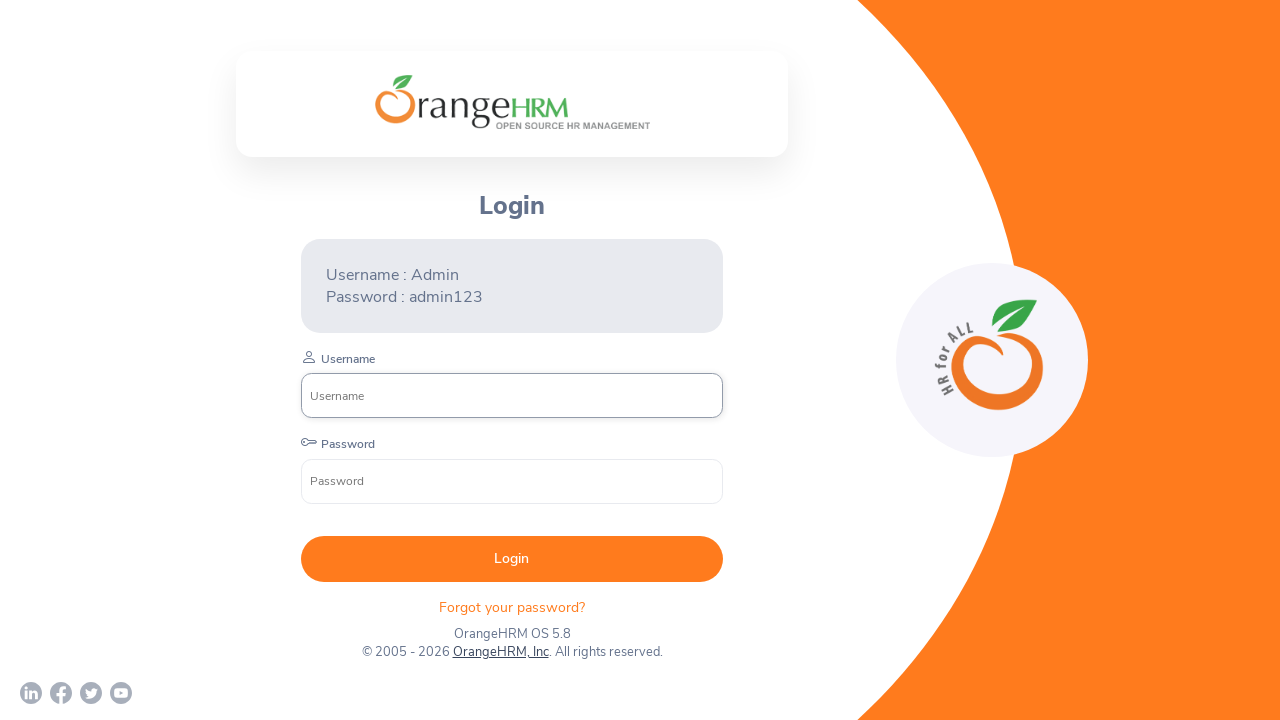

Waited for page to load (domcontentloaded state)
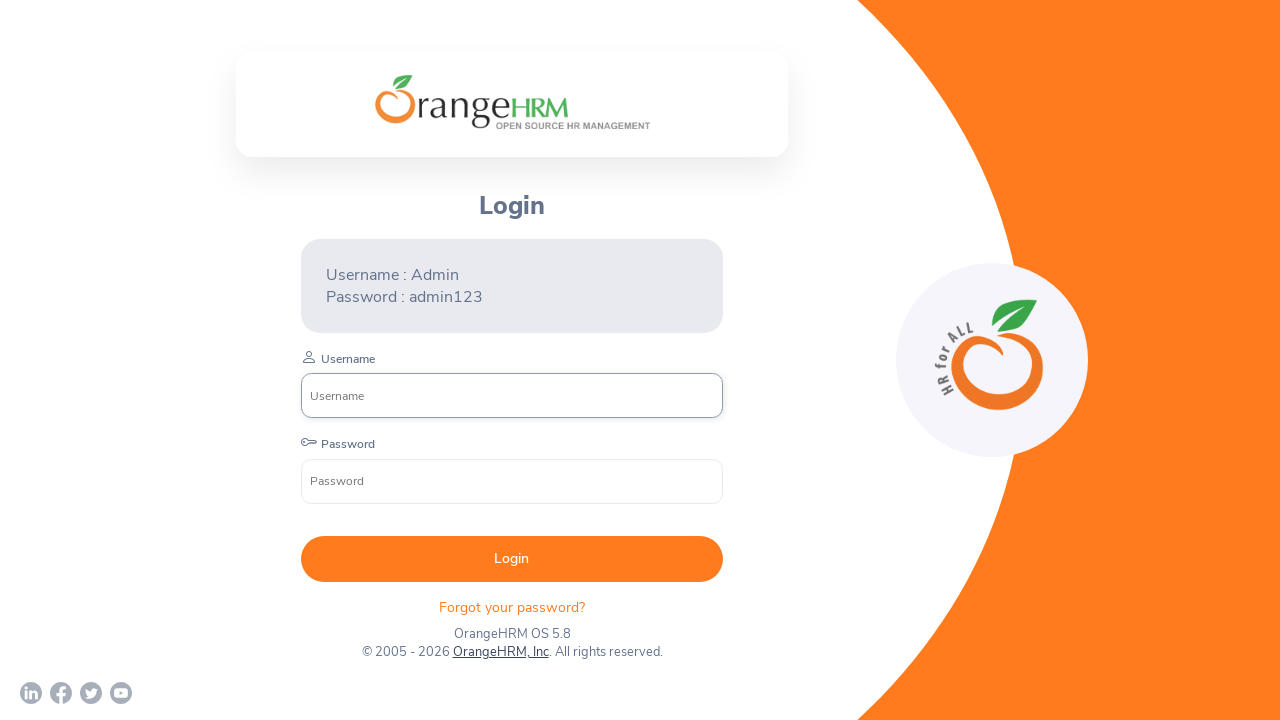

Retrieved and printed page title
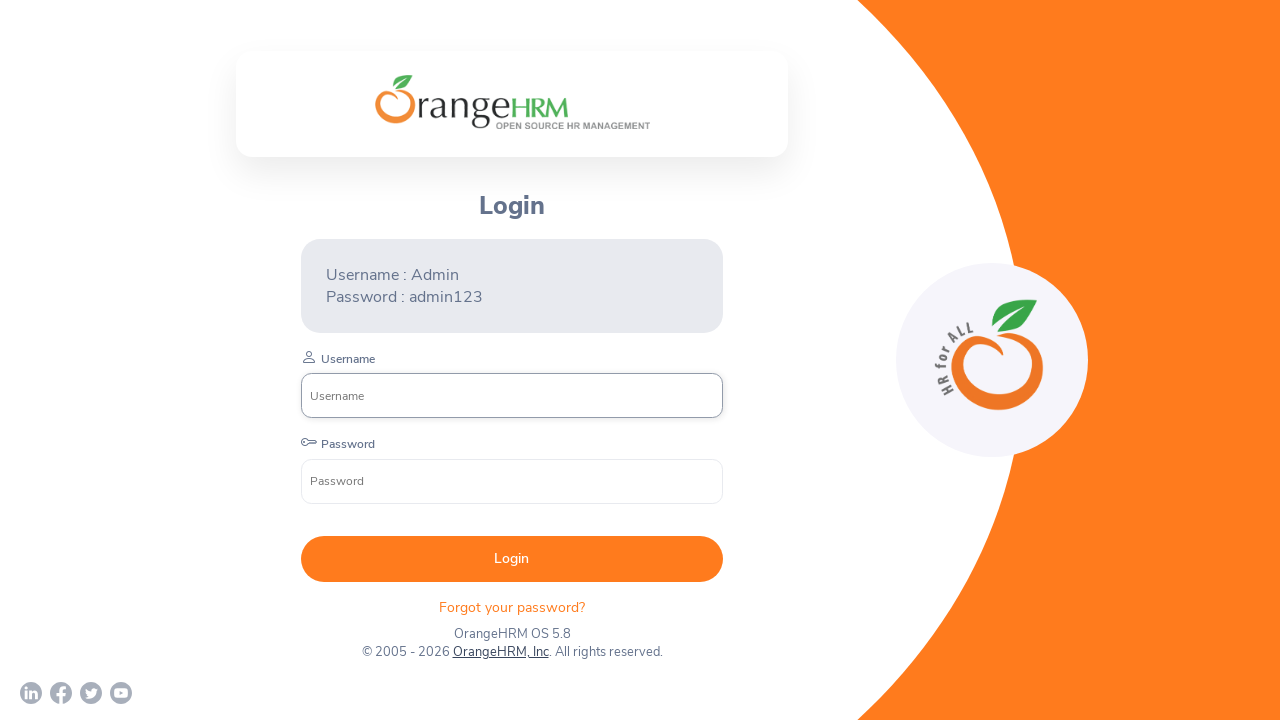

Retrieved and printed current page URL
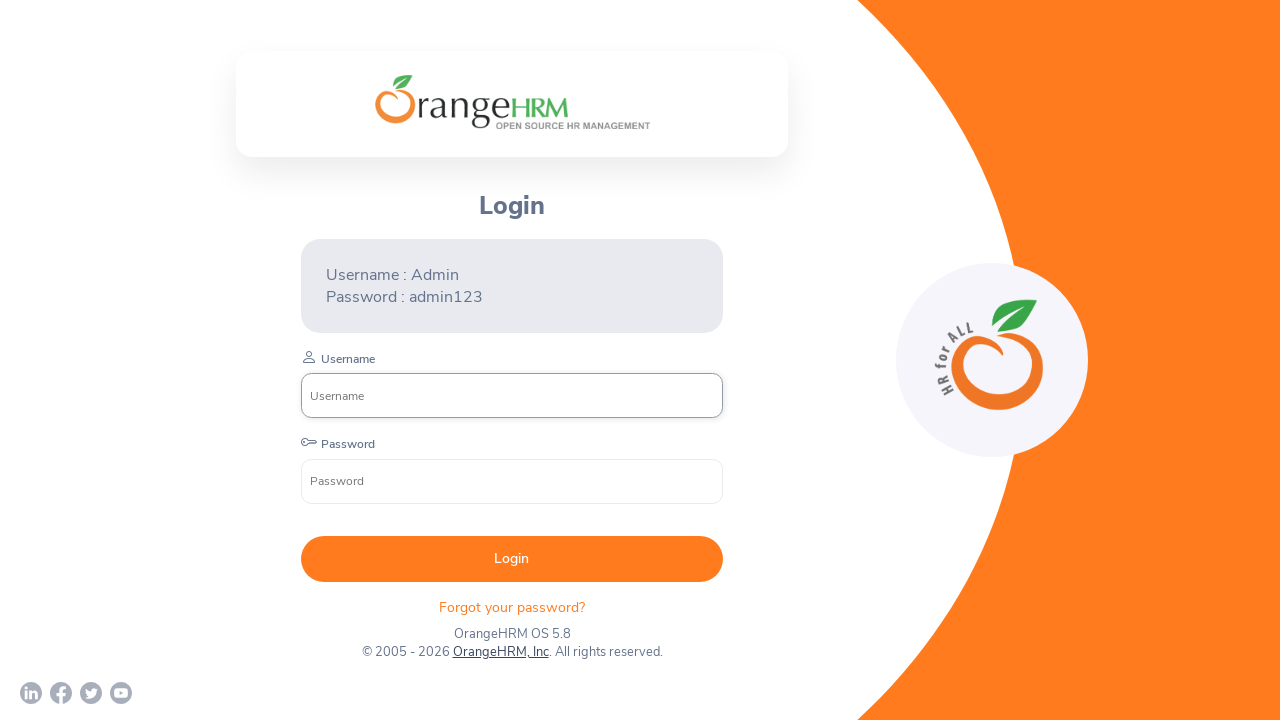

Clicked on 'OrangeHRM, Inc' link to open new window at (500, 652) on text=OrangeHRM, Inc
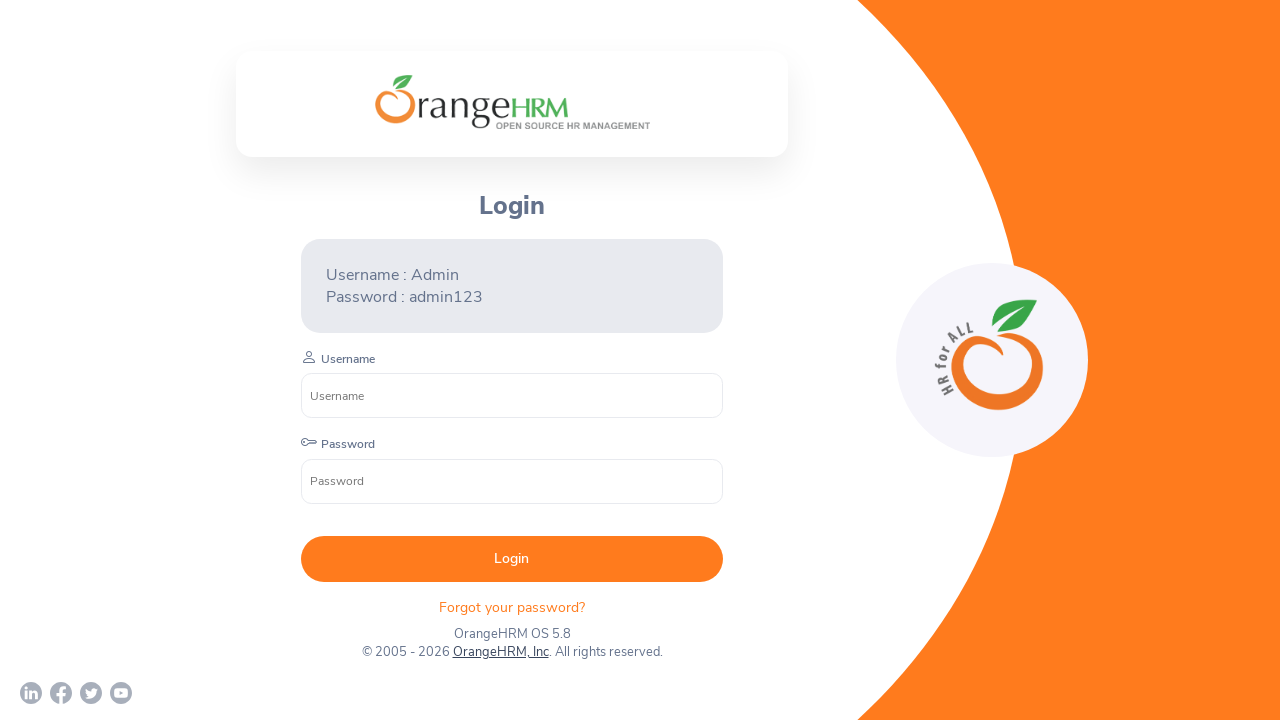

Retrieved new page instance from expected window
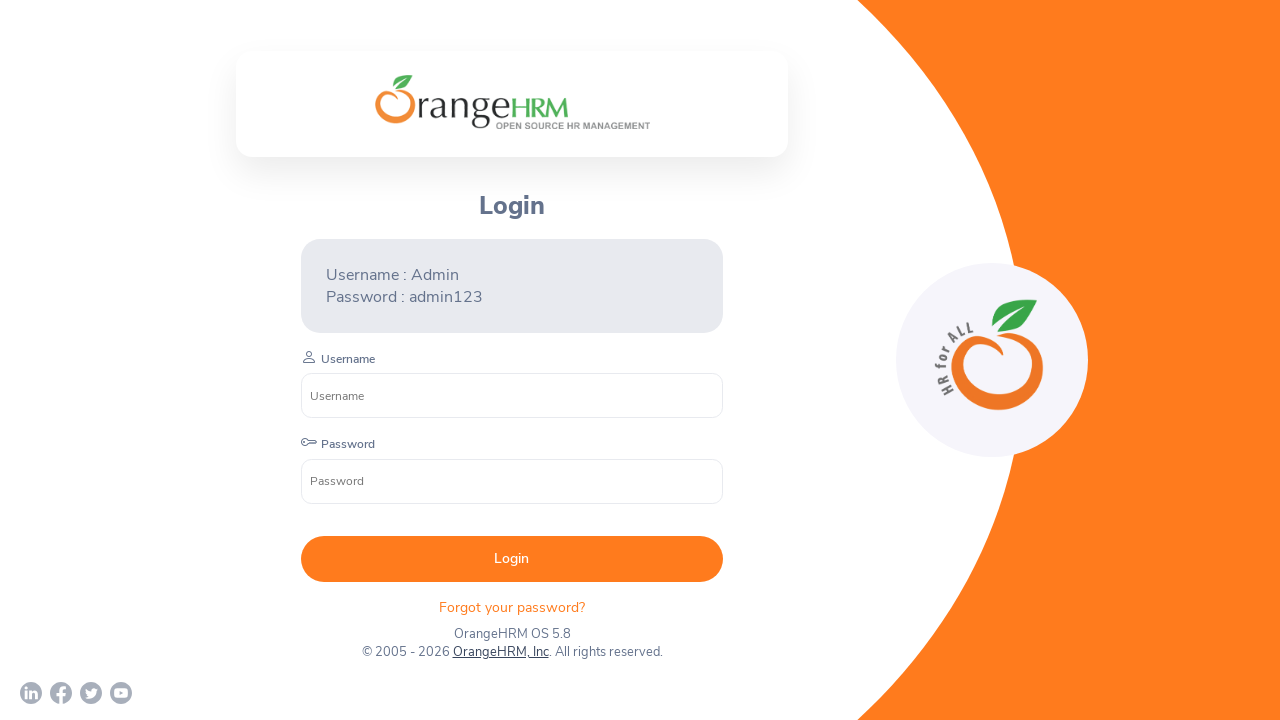

Waited for new page to load (domcontentloaded state)
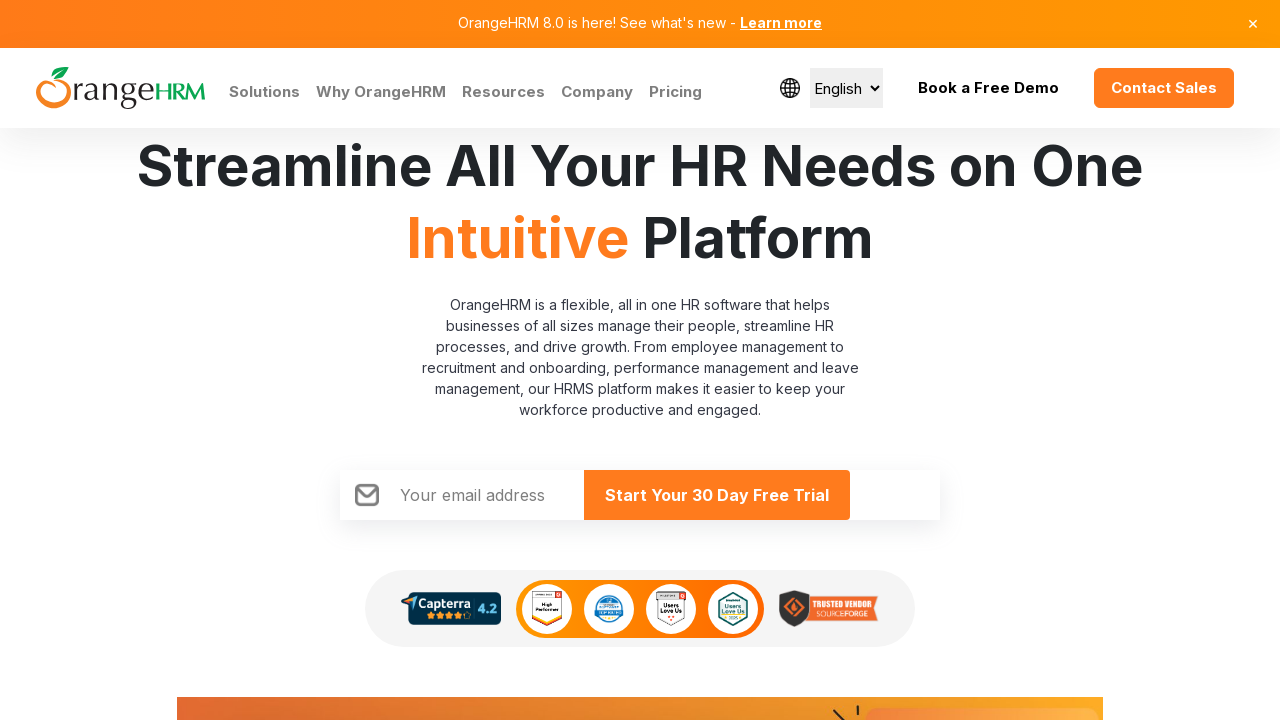

Retrieved and printed all page URLs from context
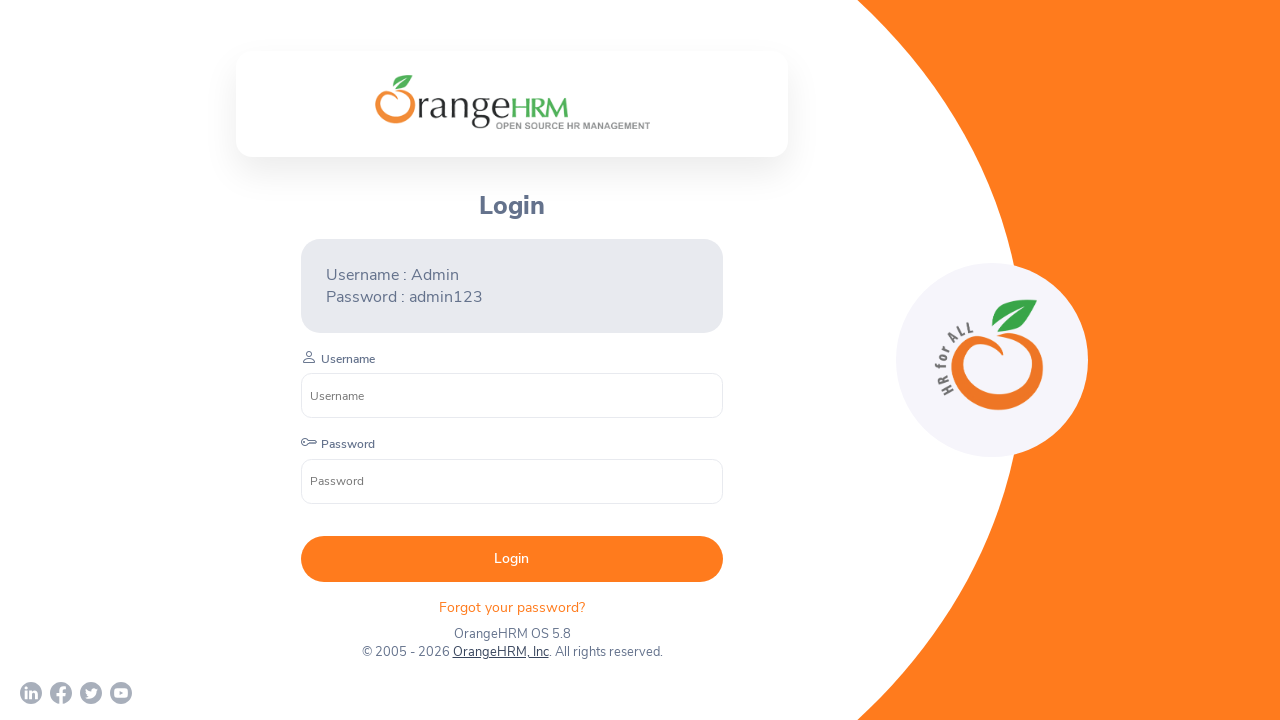

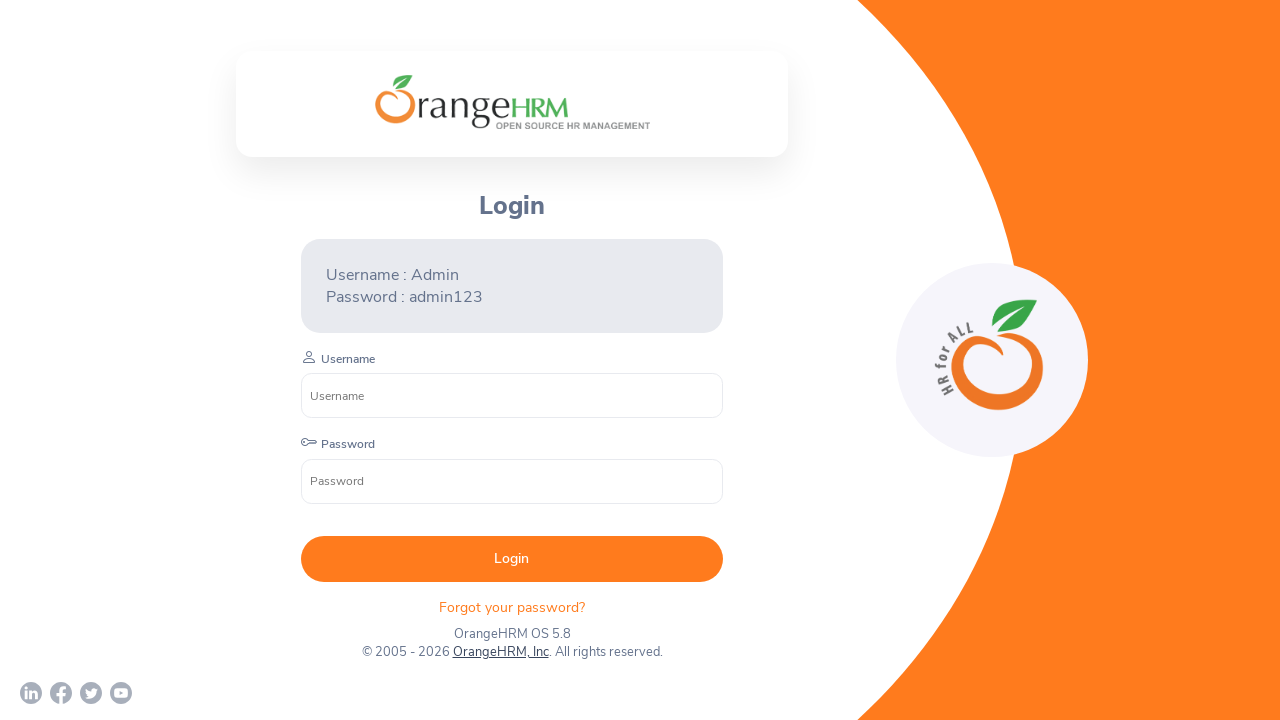